Tests double-click functionality by performing a double click on a button and verifying the success message appears

Starting URL: https://demoqa.com/buttons

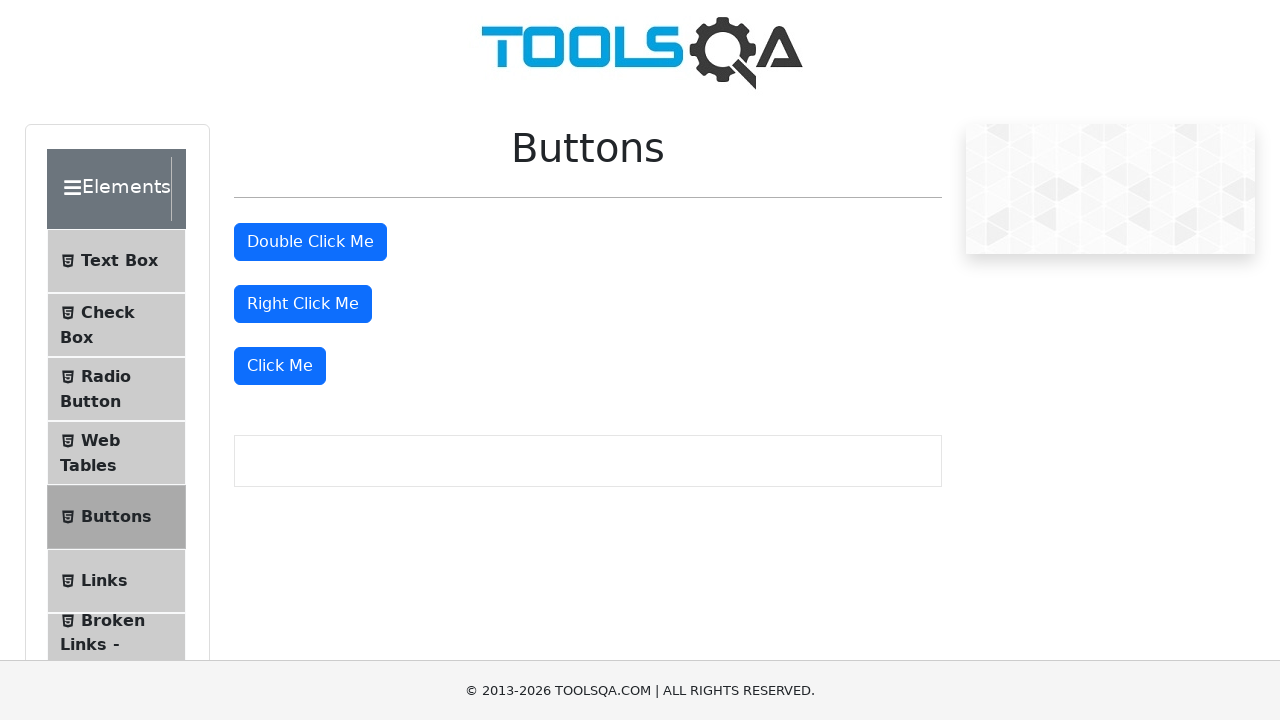

Double-clicked the button element at (310, 242) on #doubleClickBtn
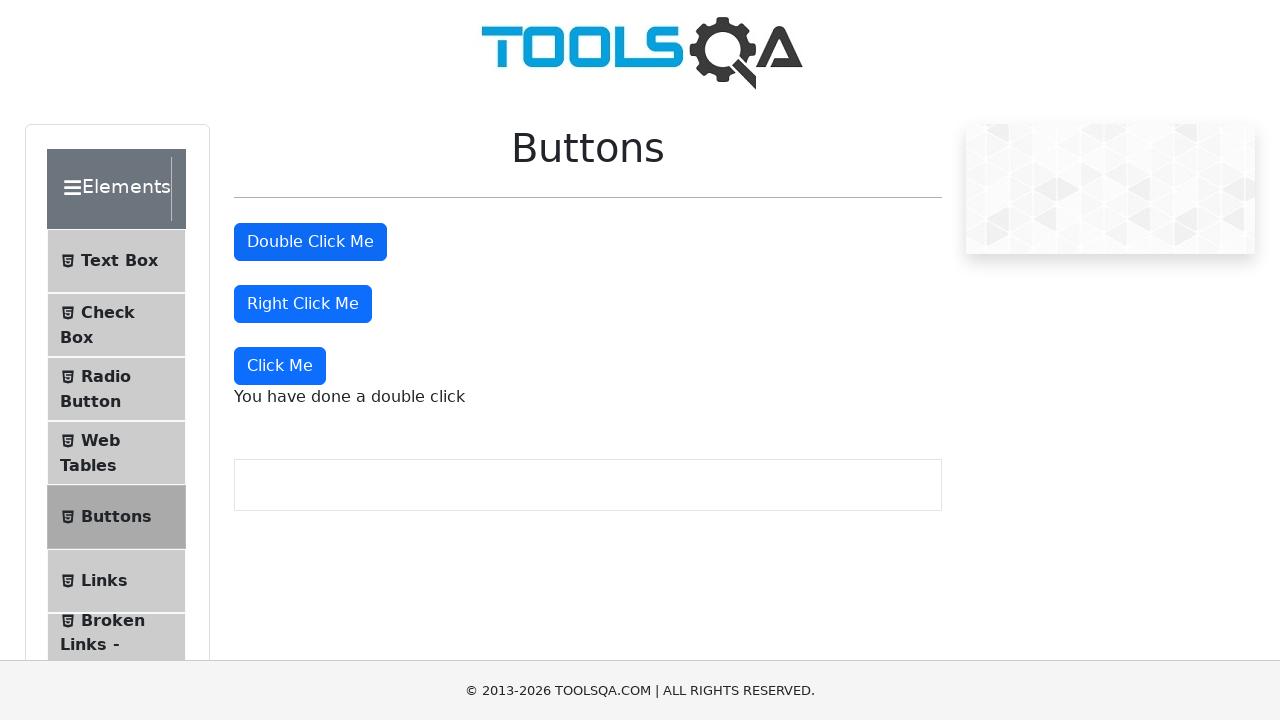

Double-click success message appeared
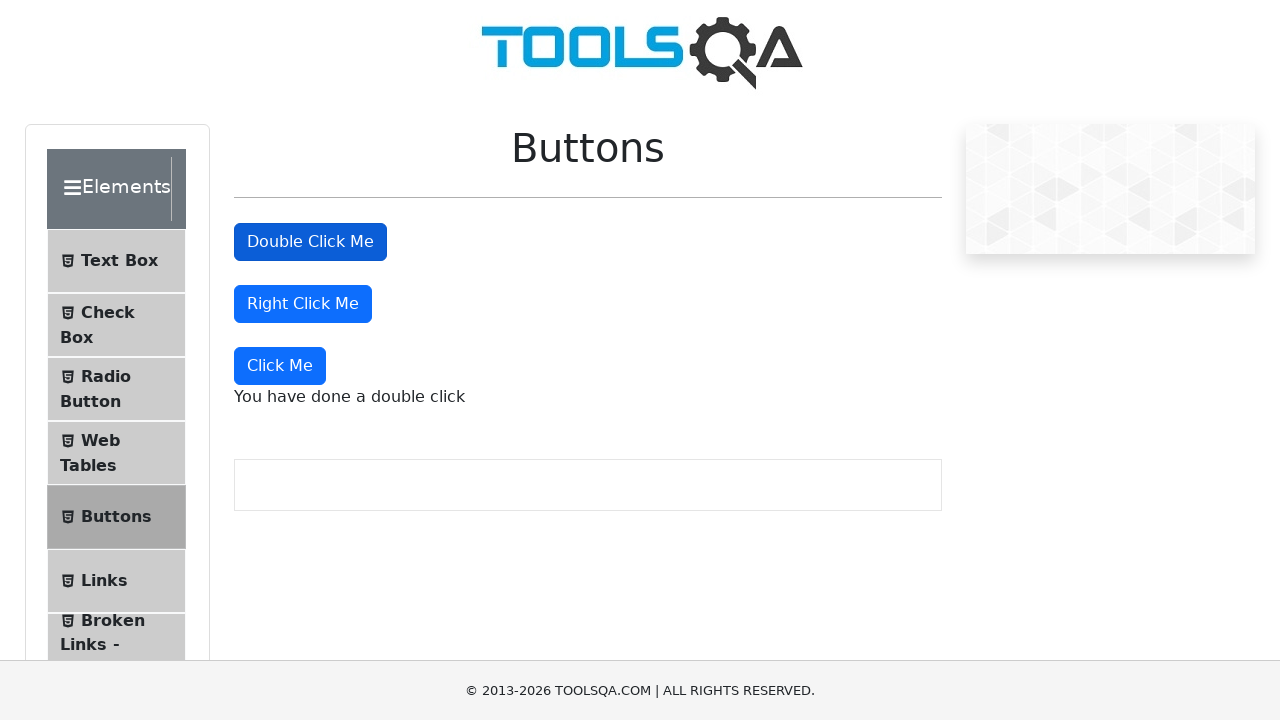

Retrieved double-click success message text
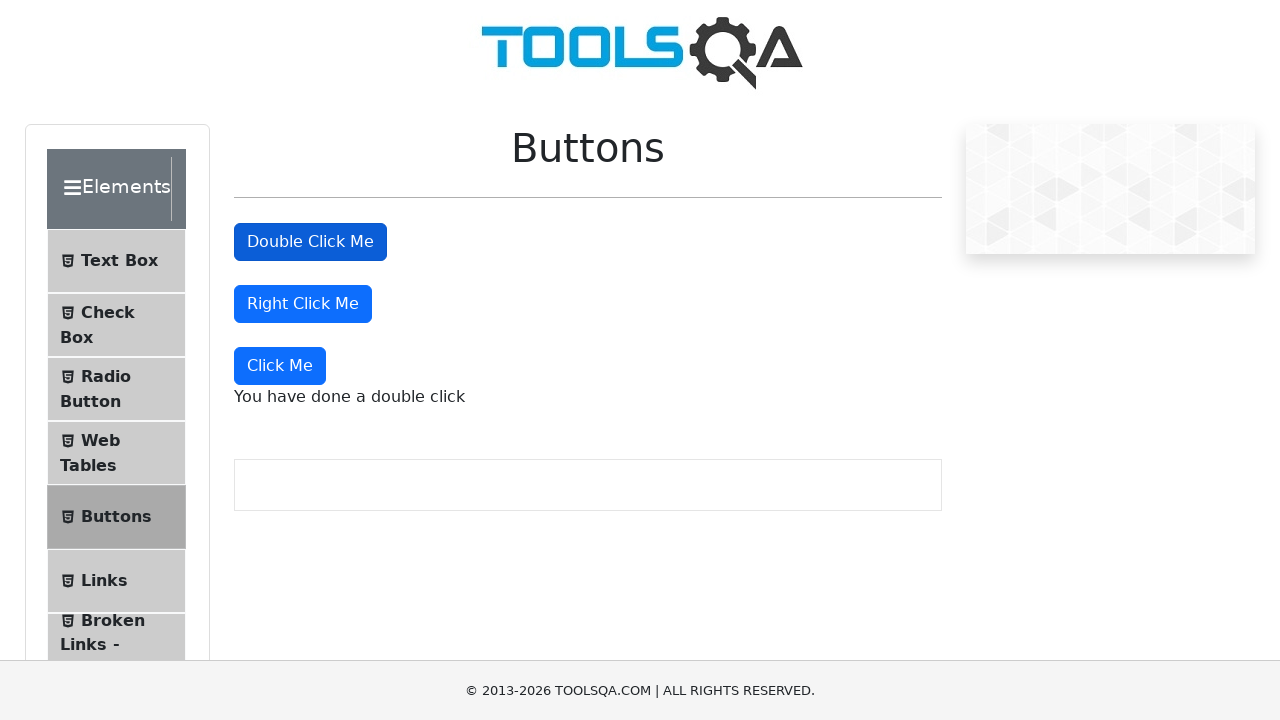

Verified success message matches expected text
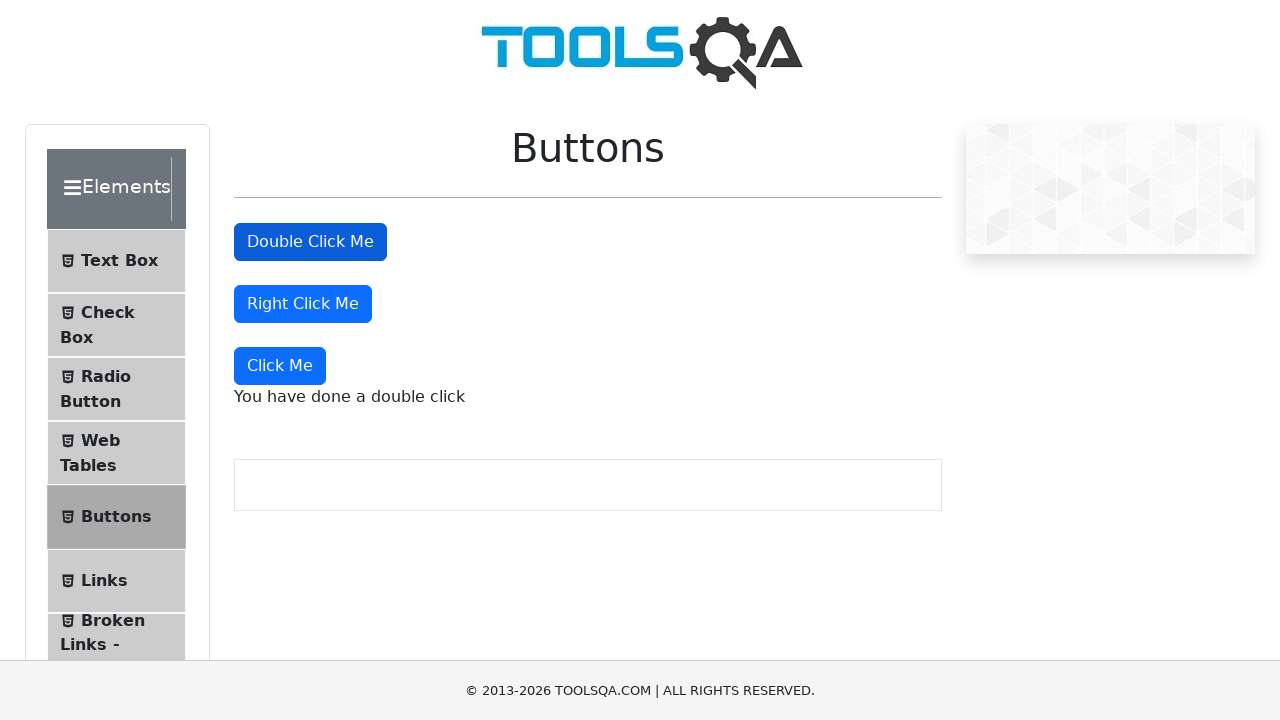

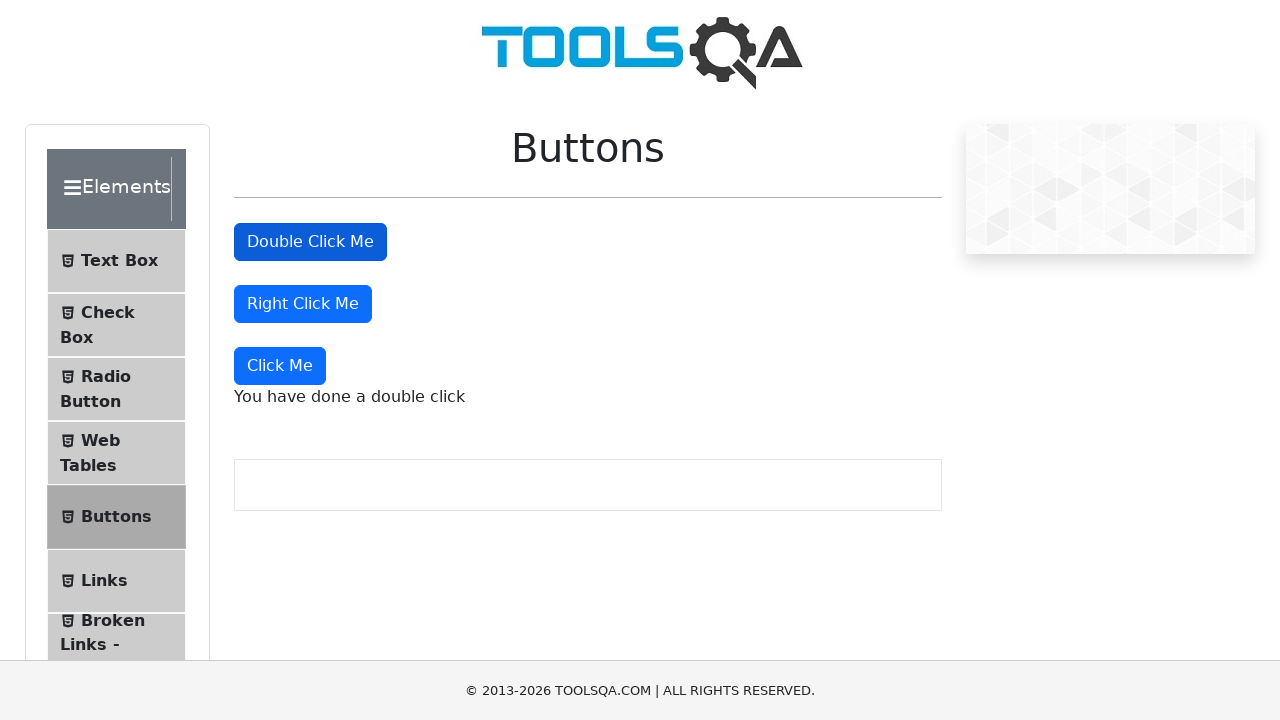